Tests the radio button functionality by navigating to Elements section and selecting the Impressive radio option

Starting URL: https://demoqa.com/

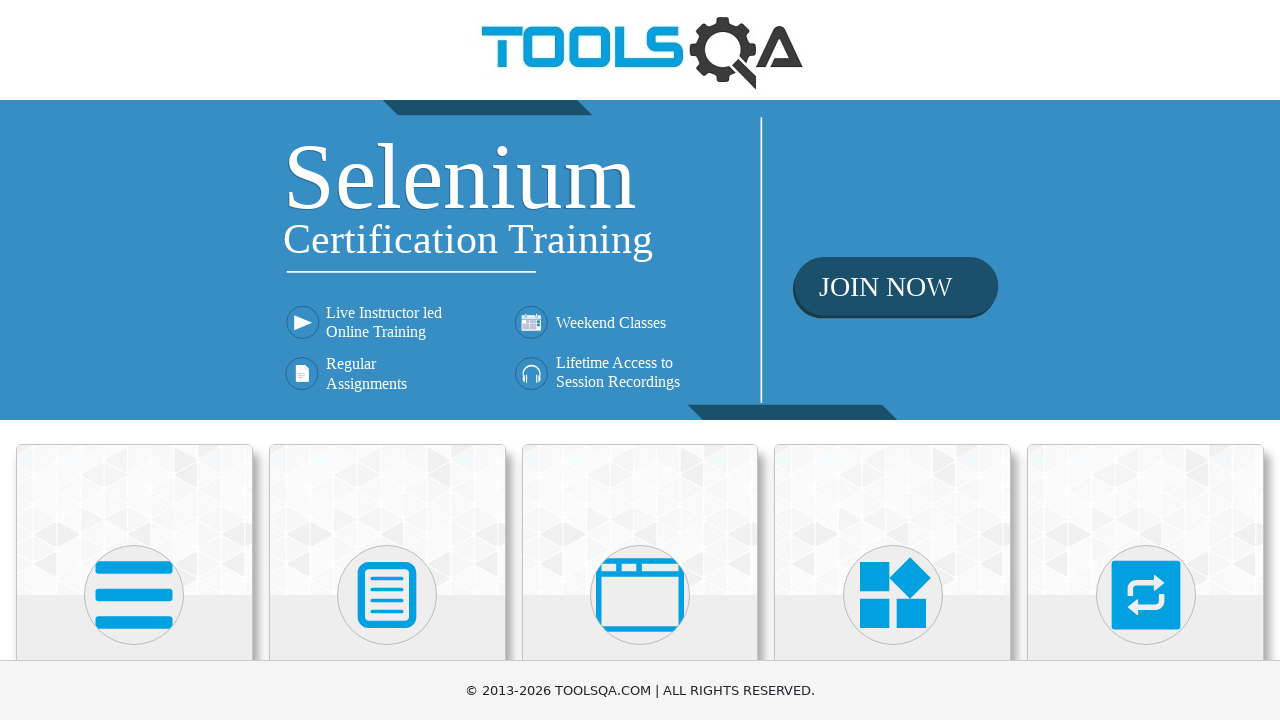

Clicked on Elements section at (134, 360) on xpath=//h5[text()='Elements']
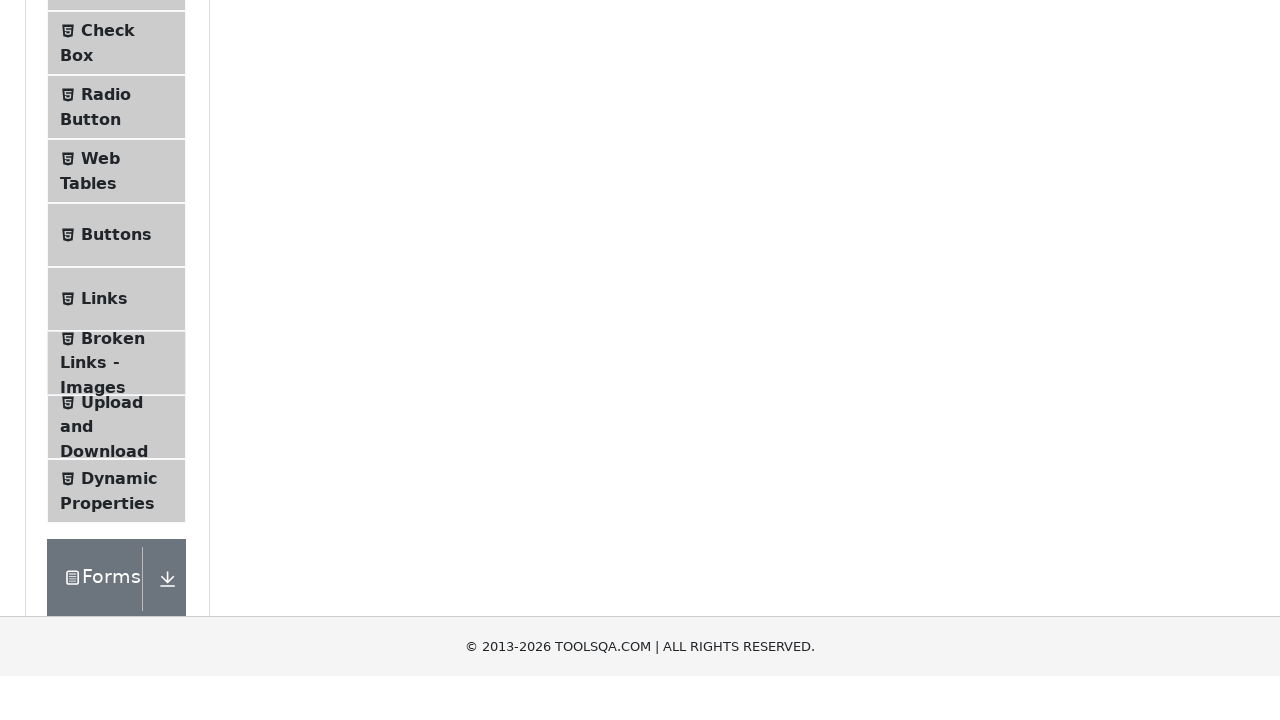

Clicked on Radio Button menu item at (116, 389) on #item-2
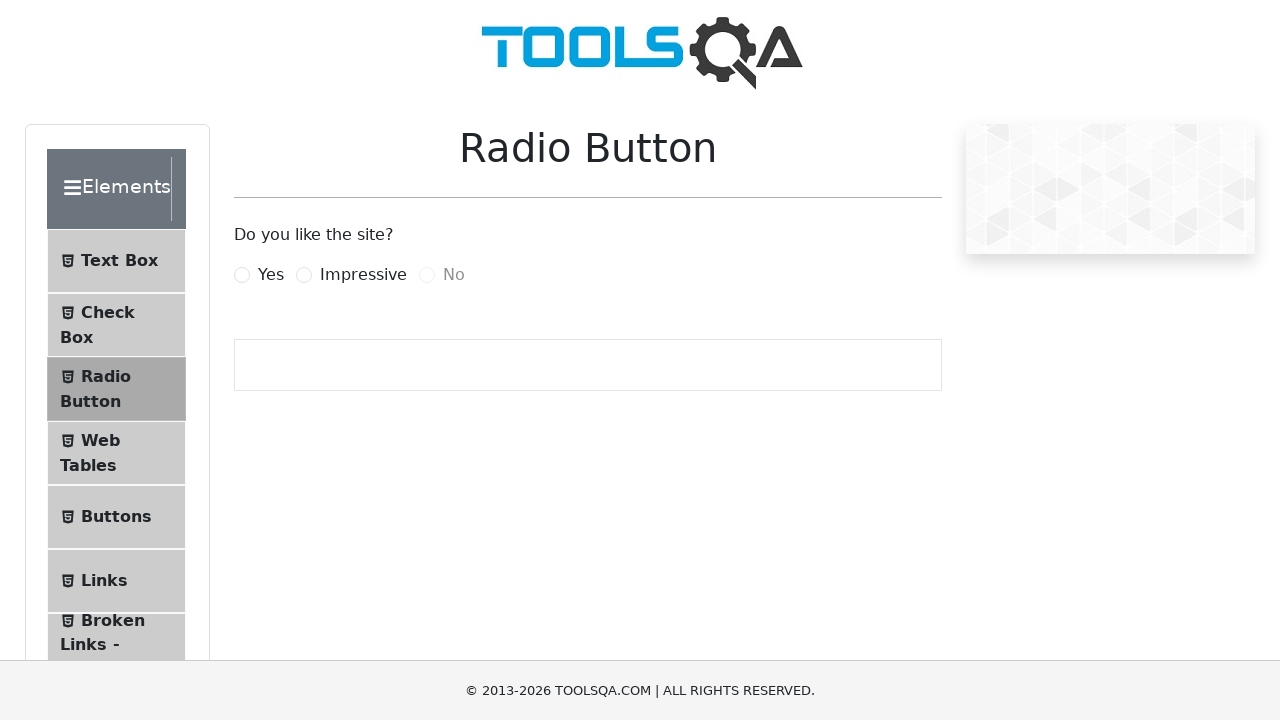

Selected Impressive radio button option at (363, 275) on xpath=//*[@for='impressiveRadio']
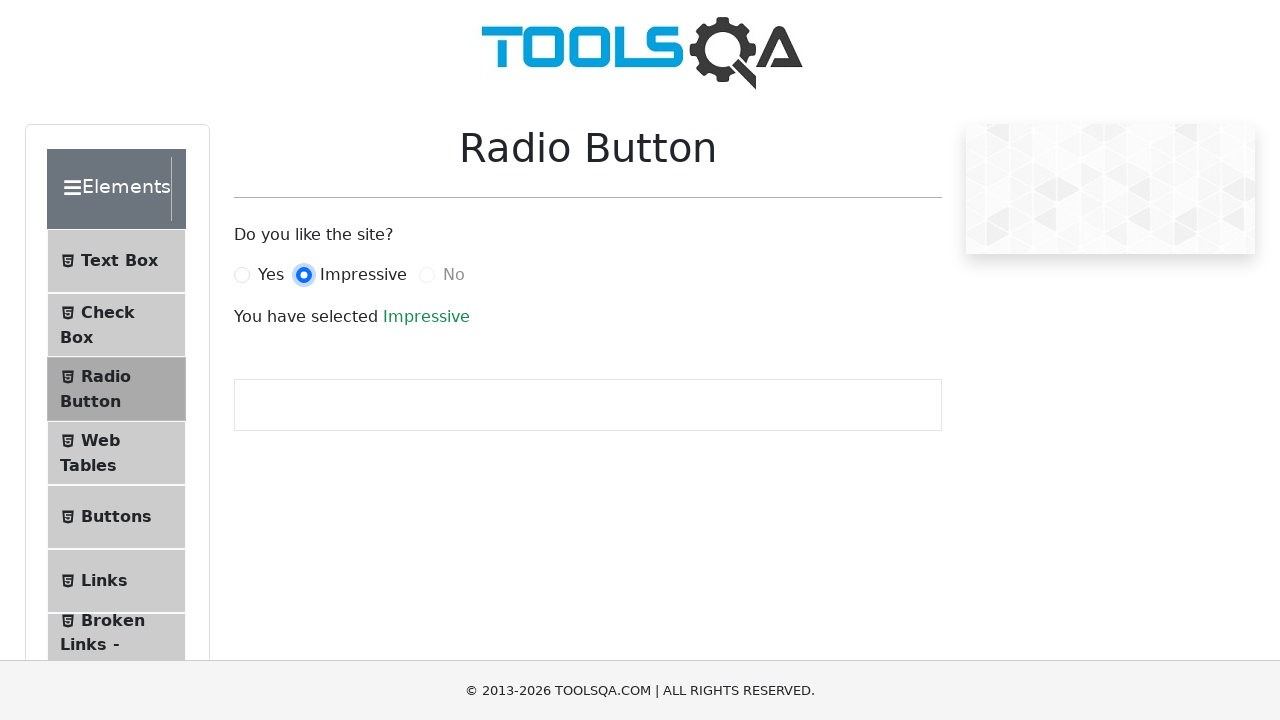

Success message appeared confirming Impressive radio button selection
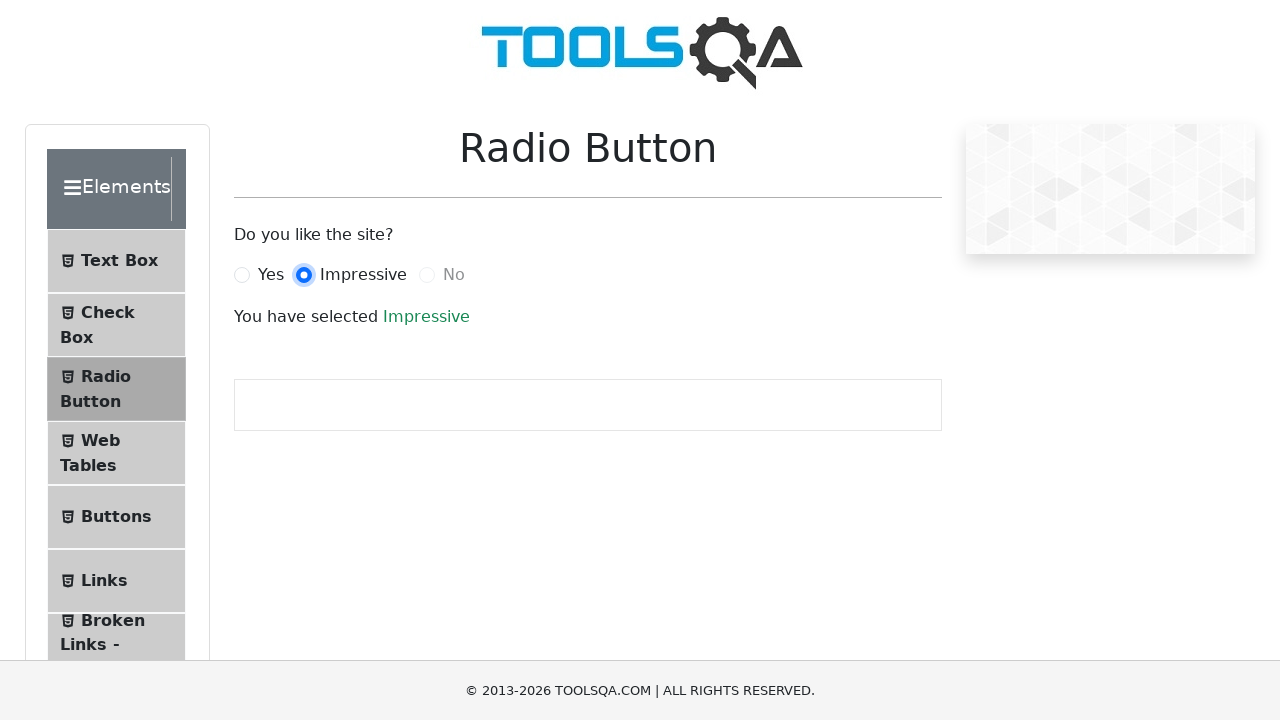

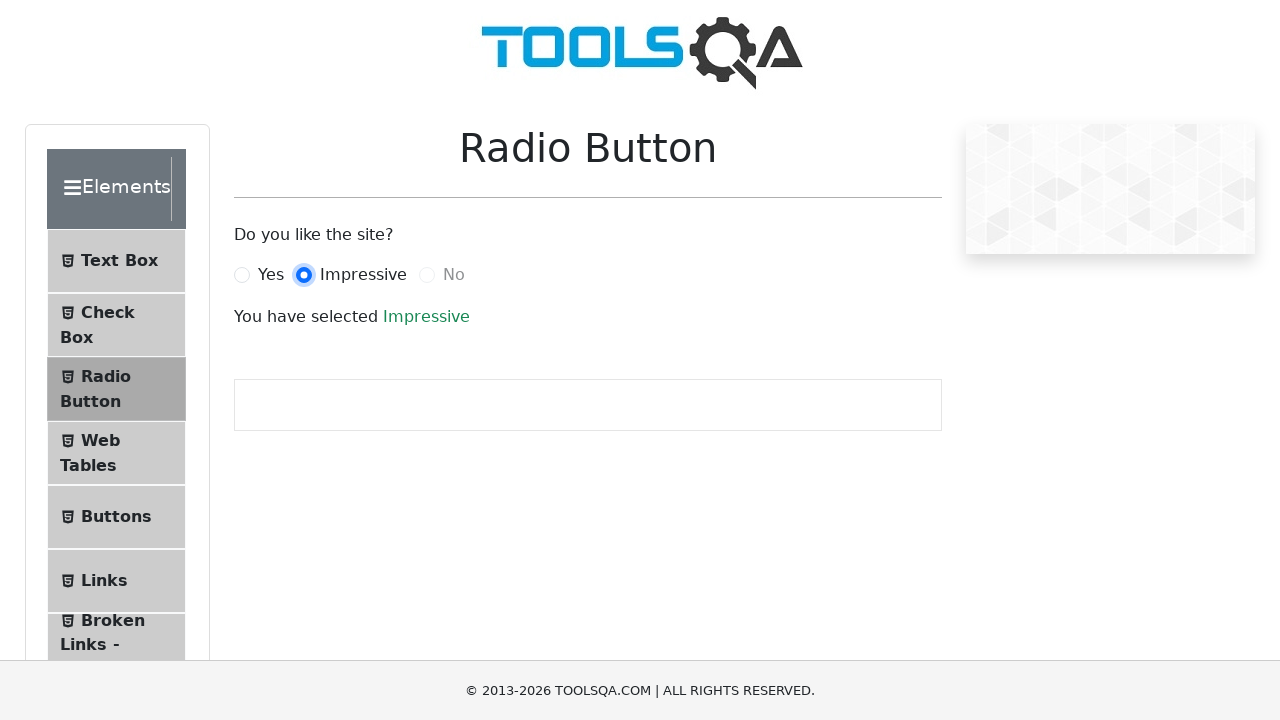